Tests that the "Integers Only" option truncates decimal results for addition operations

Starting URL: https://testsheepnz.github.io/BasicCalculator

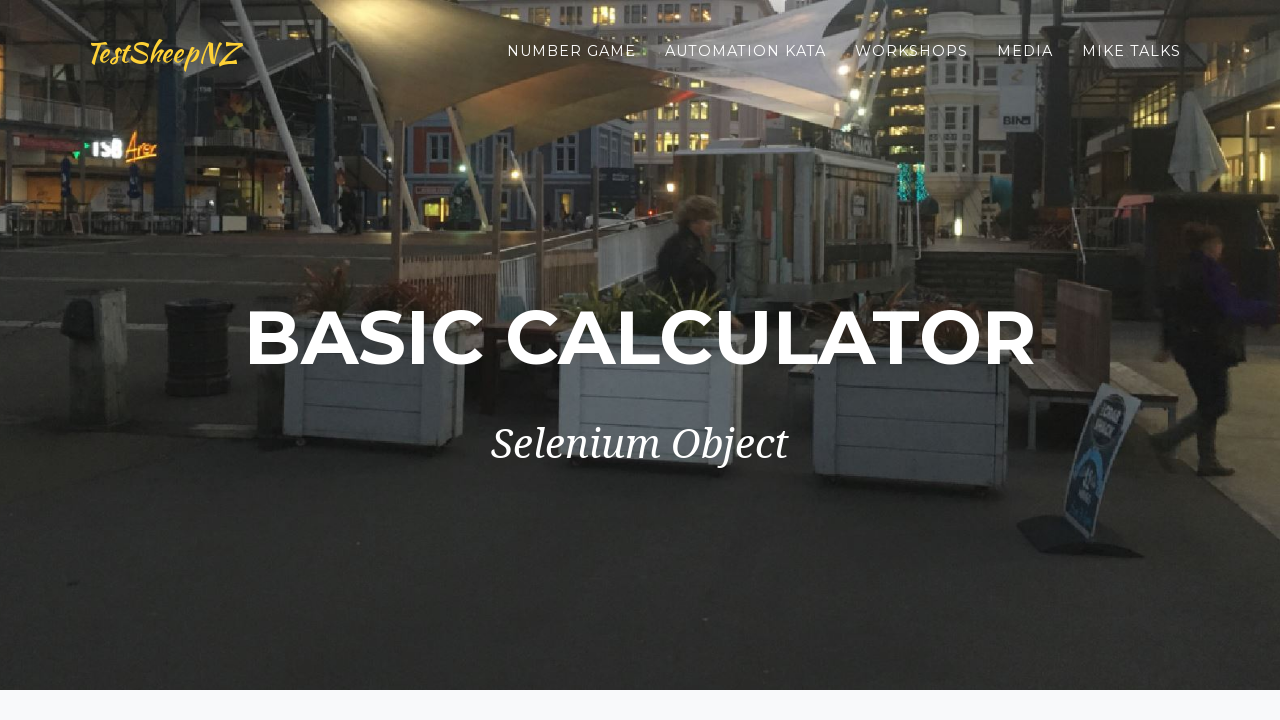

Selected build version 0 on select[name="selectBuild"]
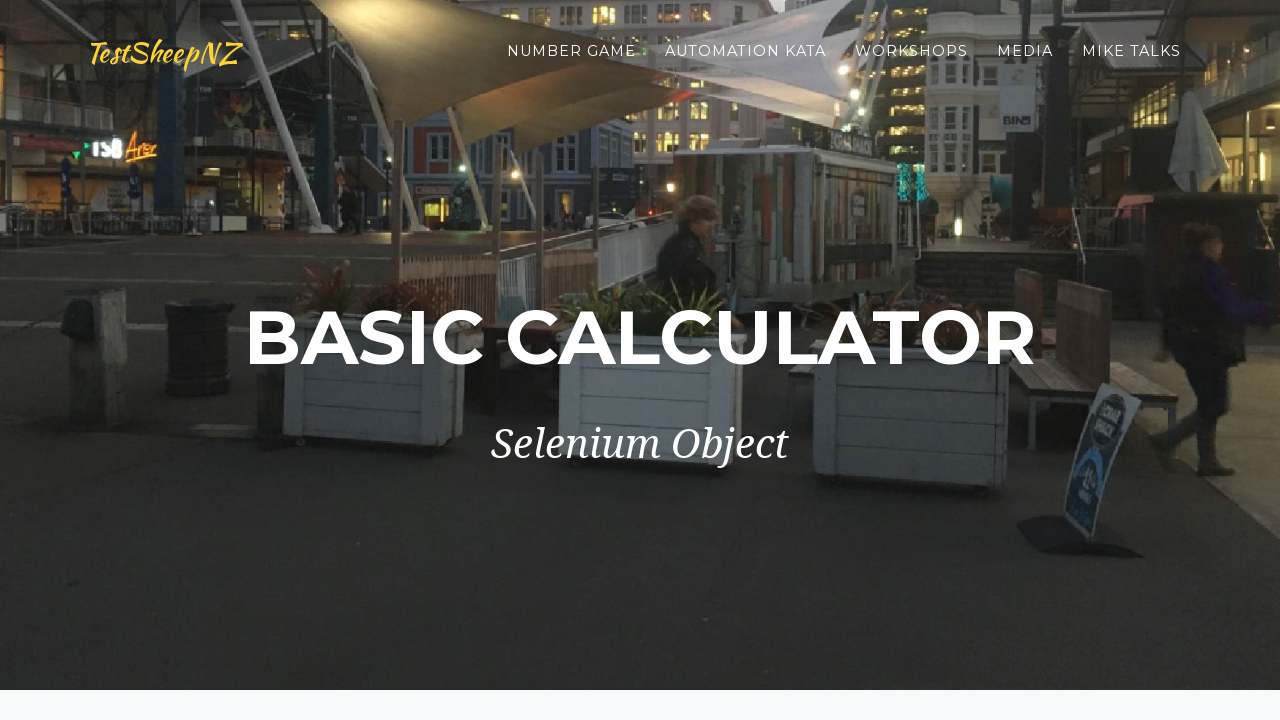

Filled first number field with 112.6 on #number1Field
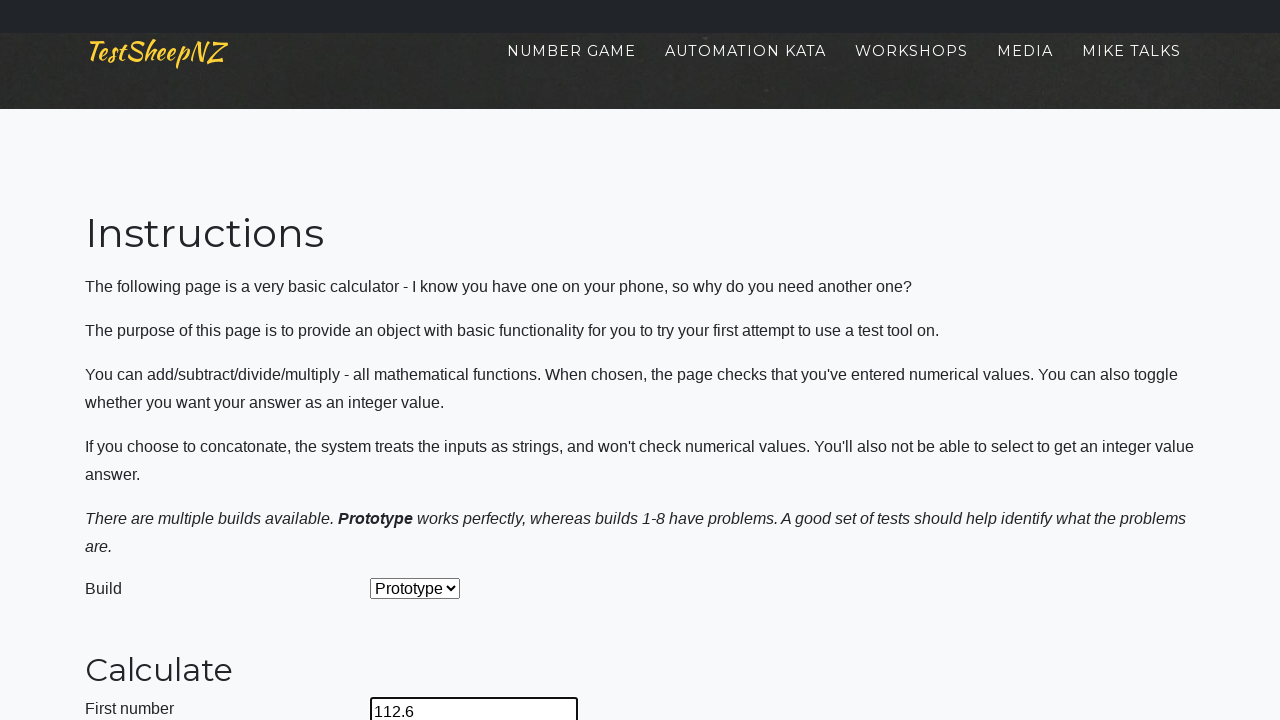

Filled second number field with 11.8 on #number2Field
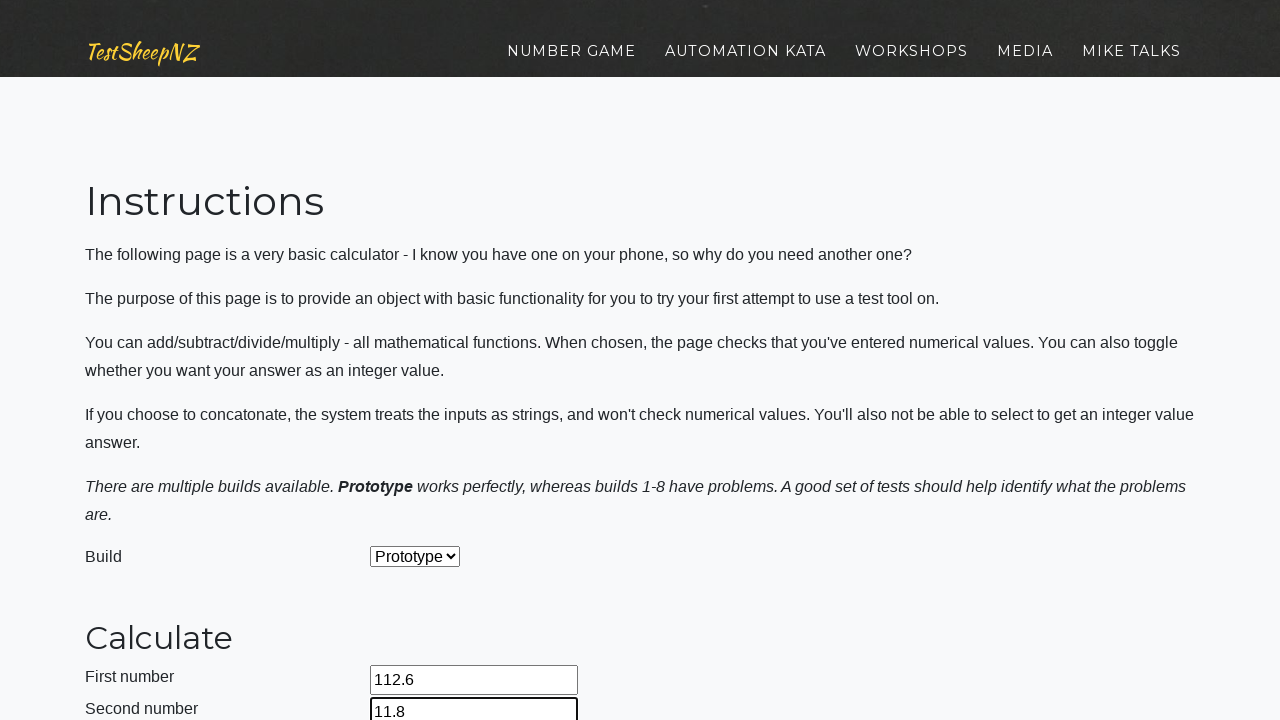

Selected addition operation on select[name="selectOperation"]
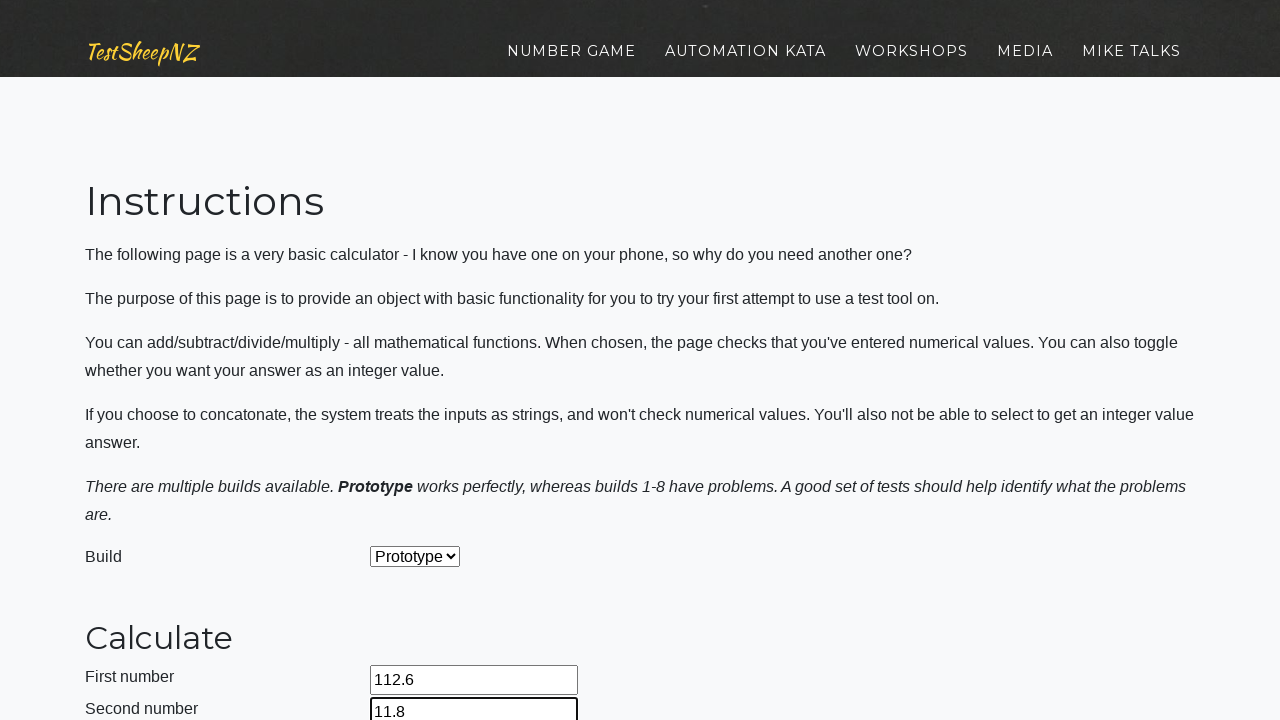

Clicked Integers Only checkbox at (376, 428) on #integerSelect
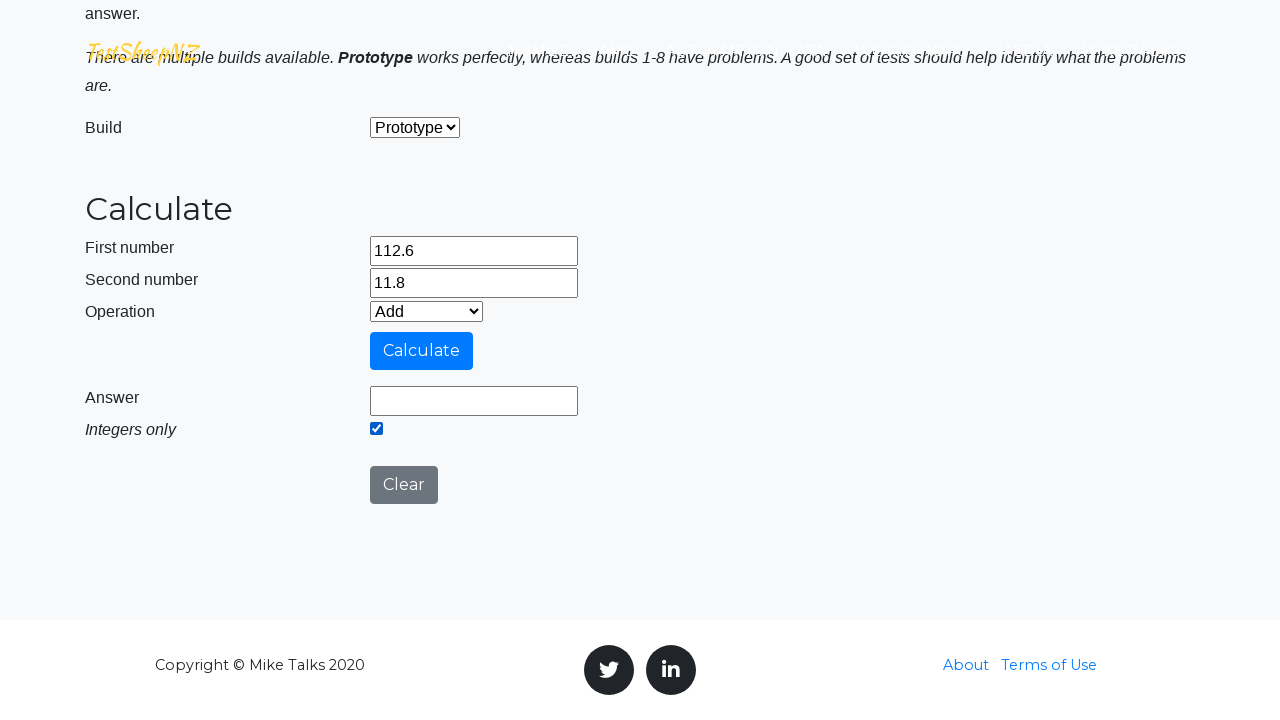

Clicked calculate button at (422, 351) on #calculateButton
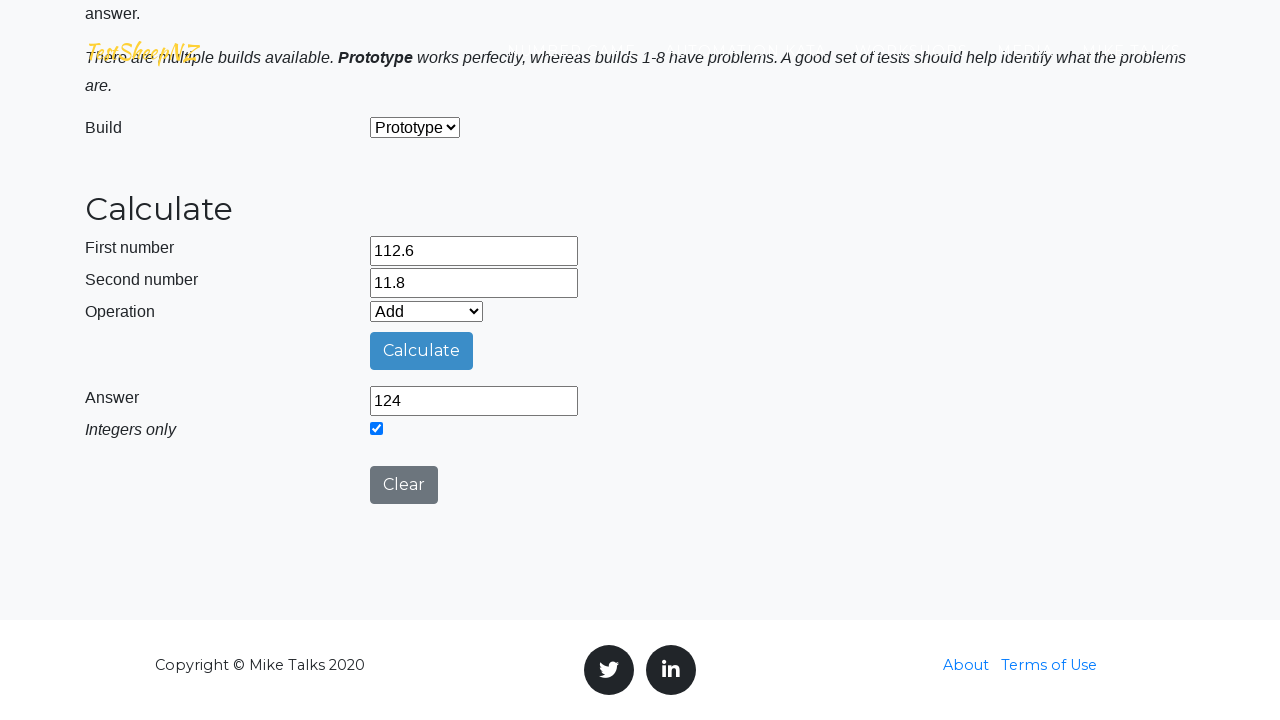

Answer field loaded and ready
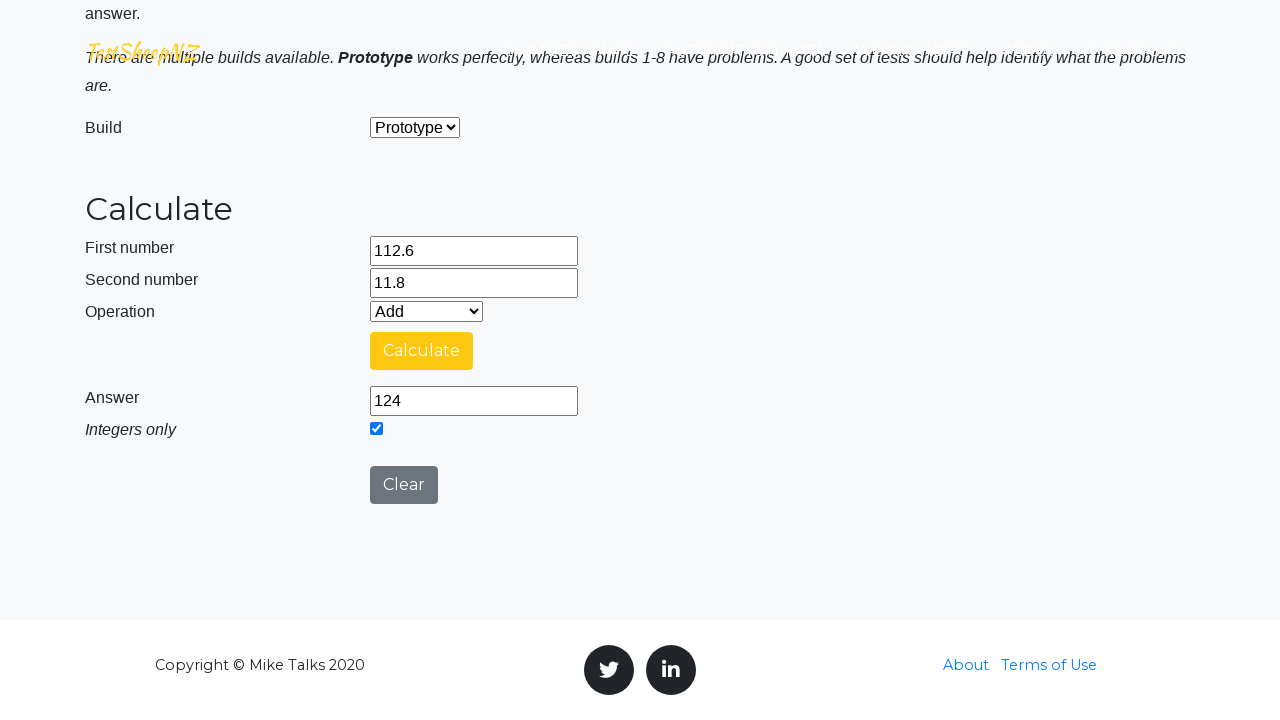

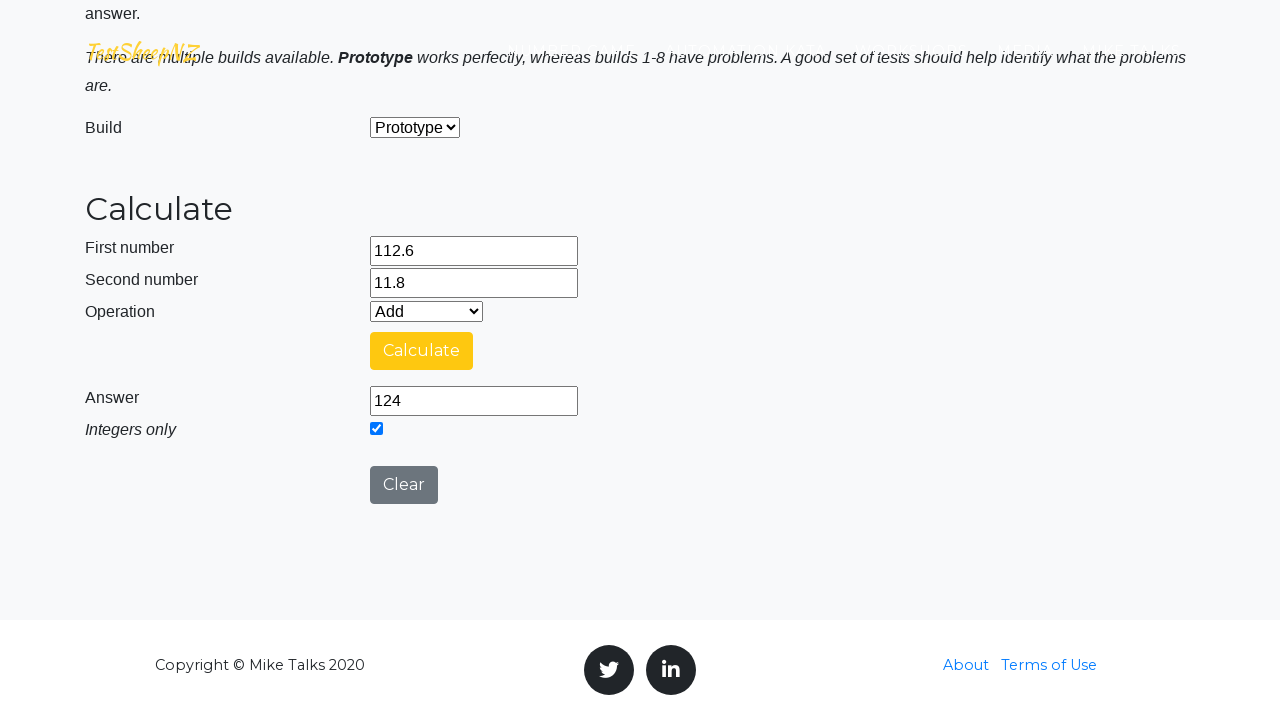